Tests mouse hover functionality by hovering over an image element and verifying the hover text appears

Starting URL: https://the-internet.herokuapp.com/hovers

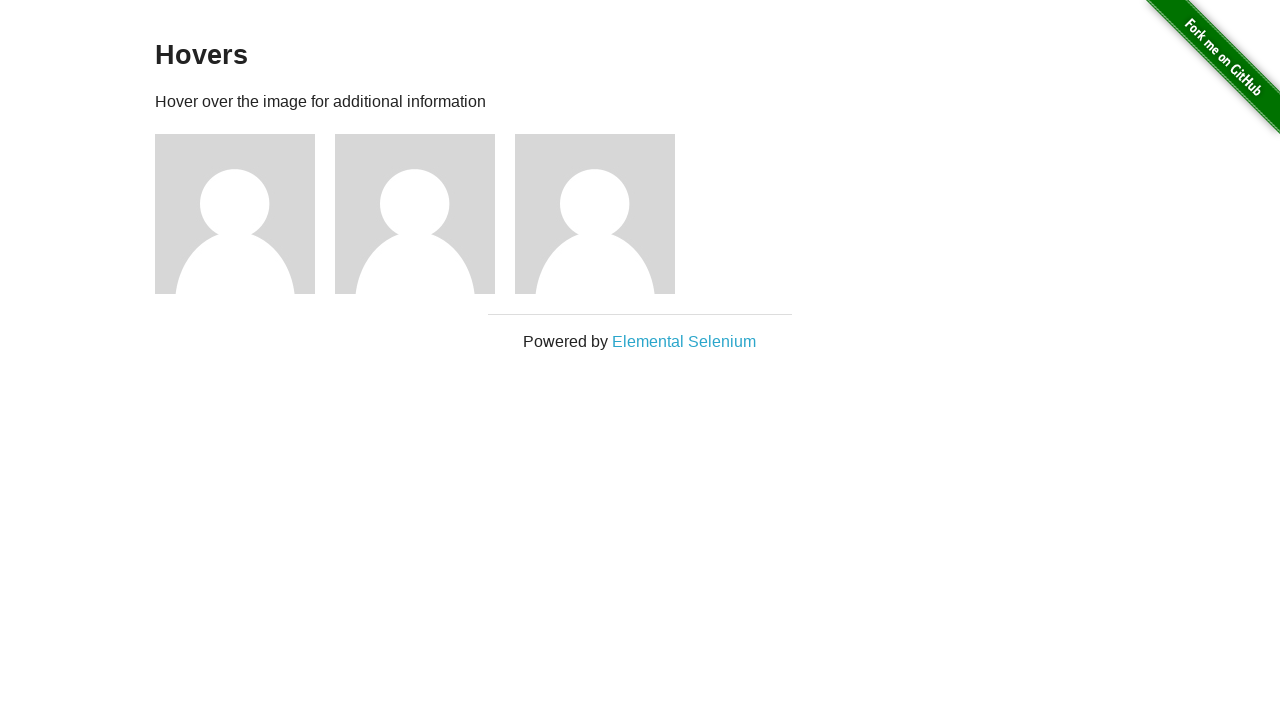

Located the first image element on the hovers page
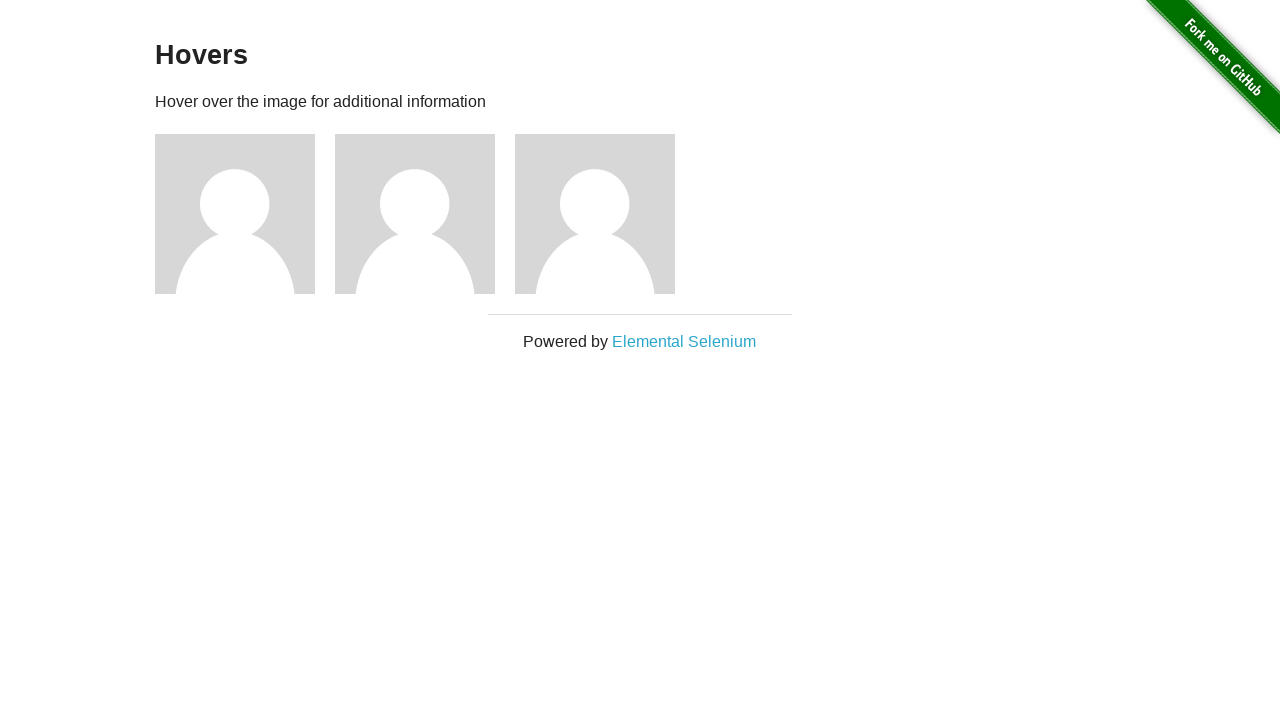

Hovered mouse over the image element at (235, 214) on .figure > img >> nth=0
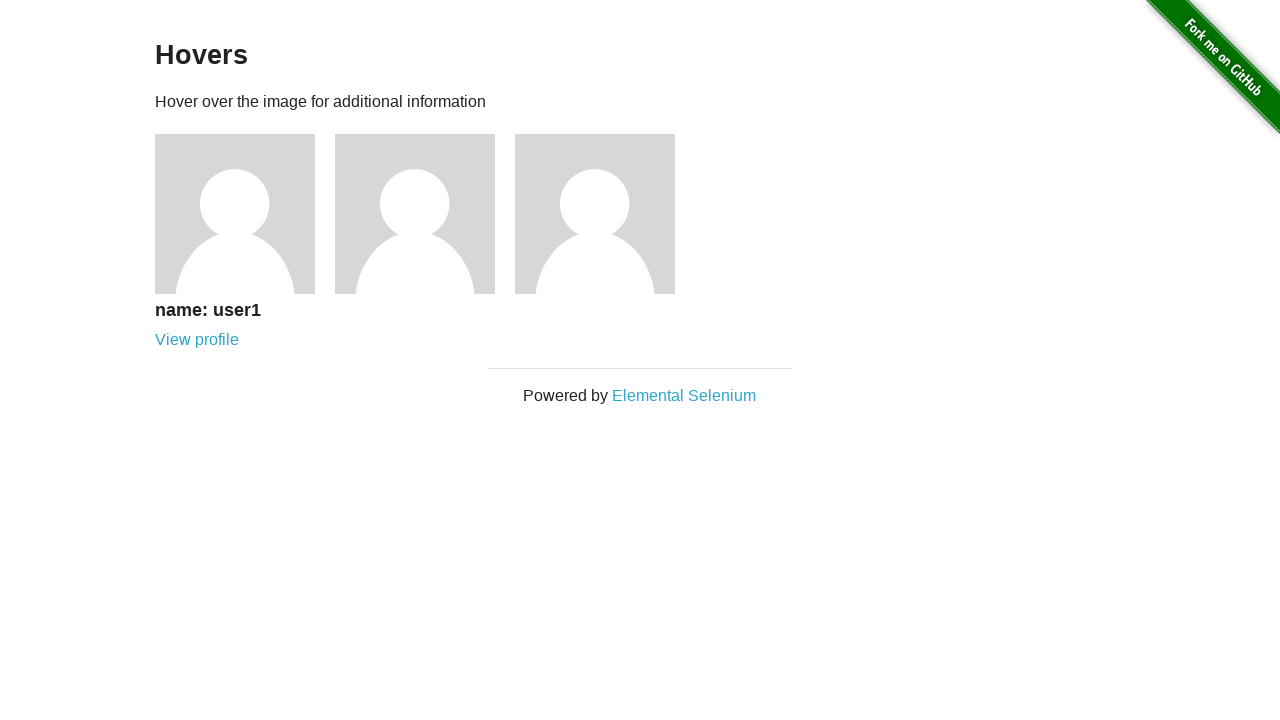

Retrieved hover text: 'name: user1'
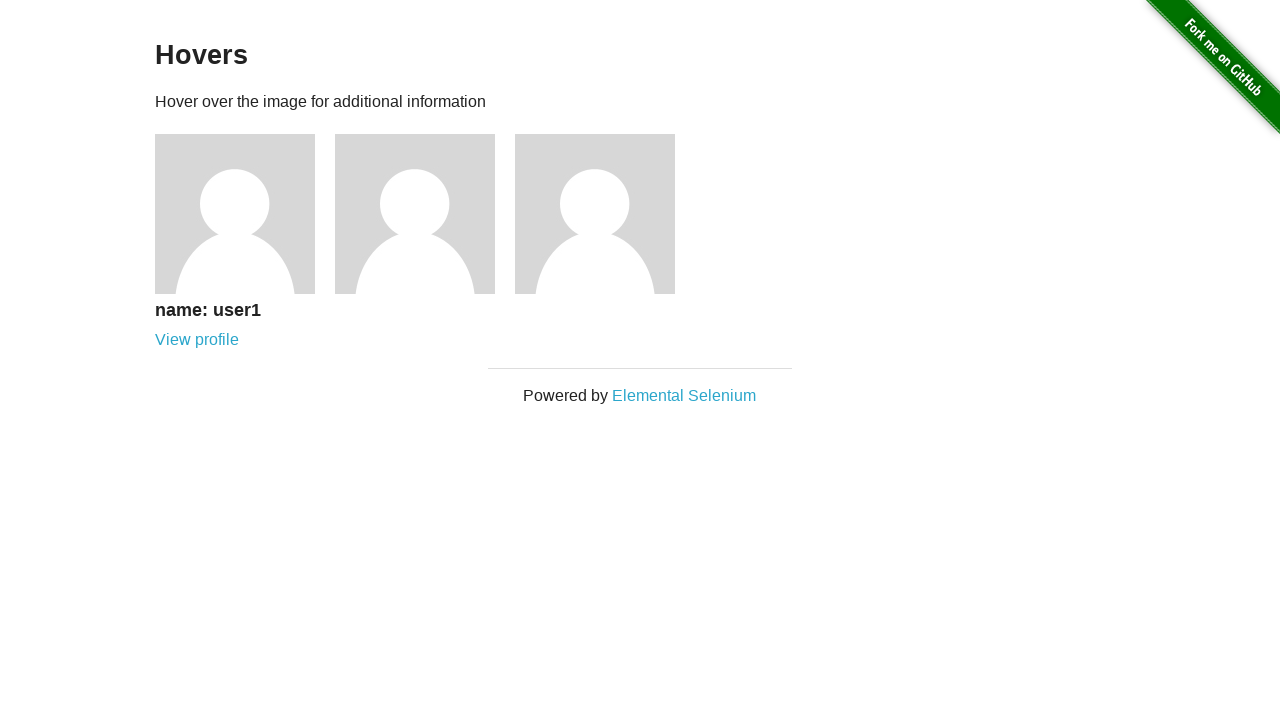

Printed hover text to console
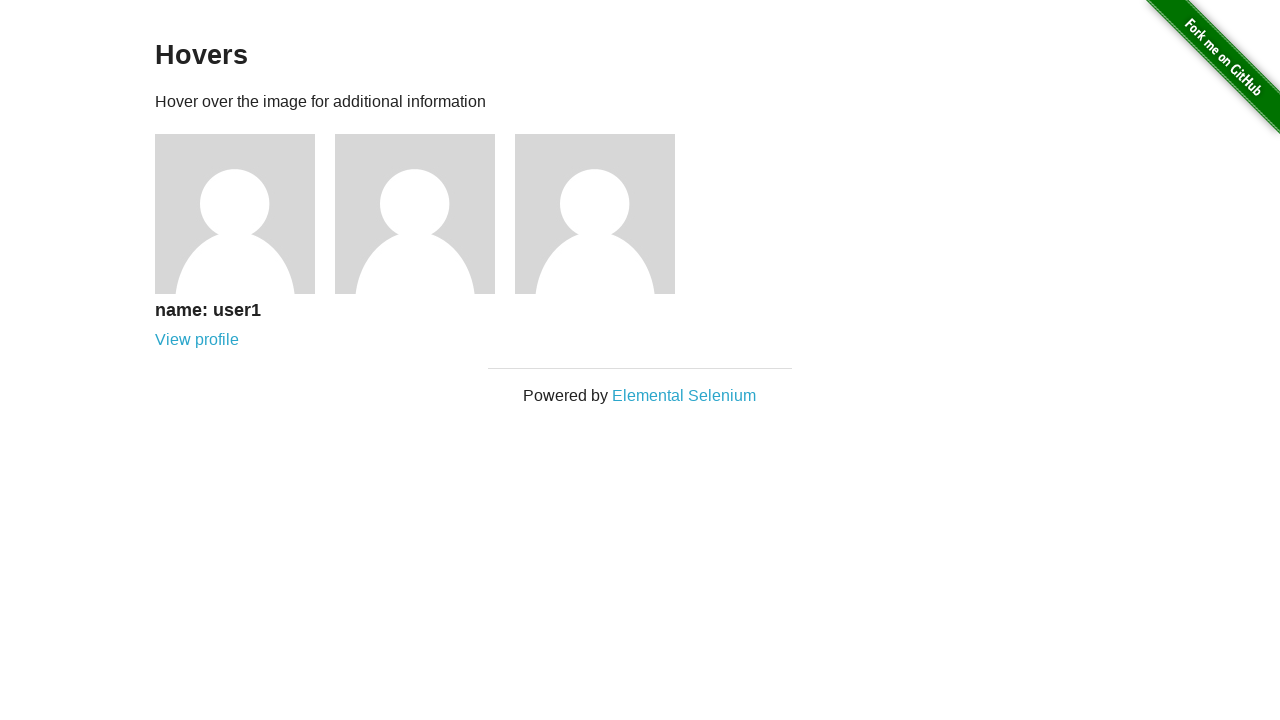

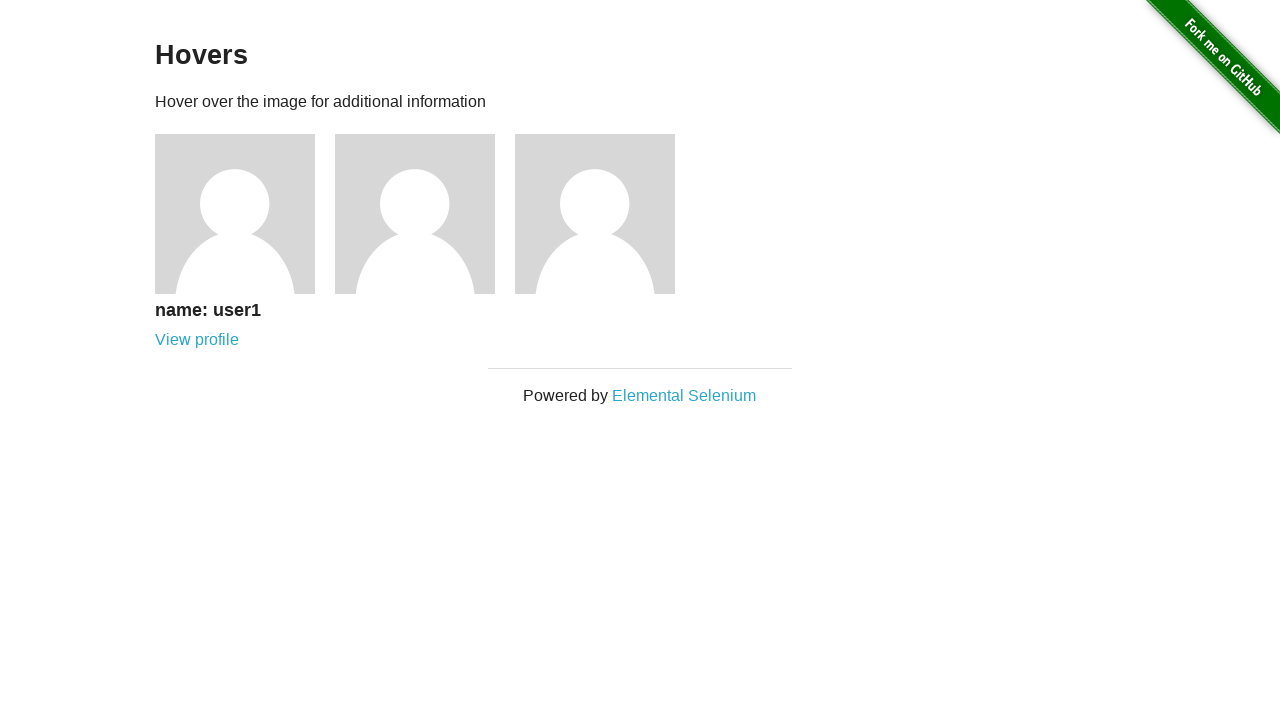